Tests handling of a JavaScript alert by clicking a button that triggers an alert, accepting it, and verifying the result message.

Starting URL: https://the-internet.herokuapp.com/javascript_alerts

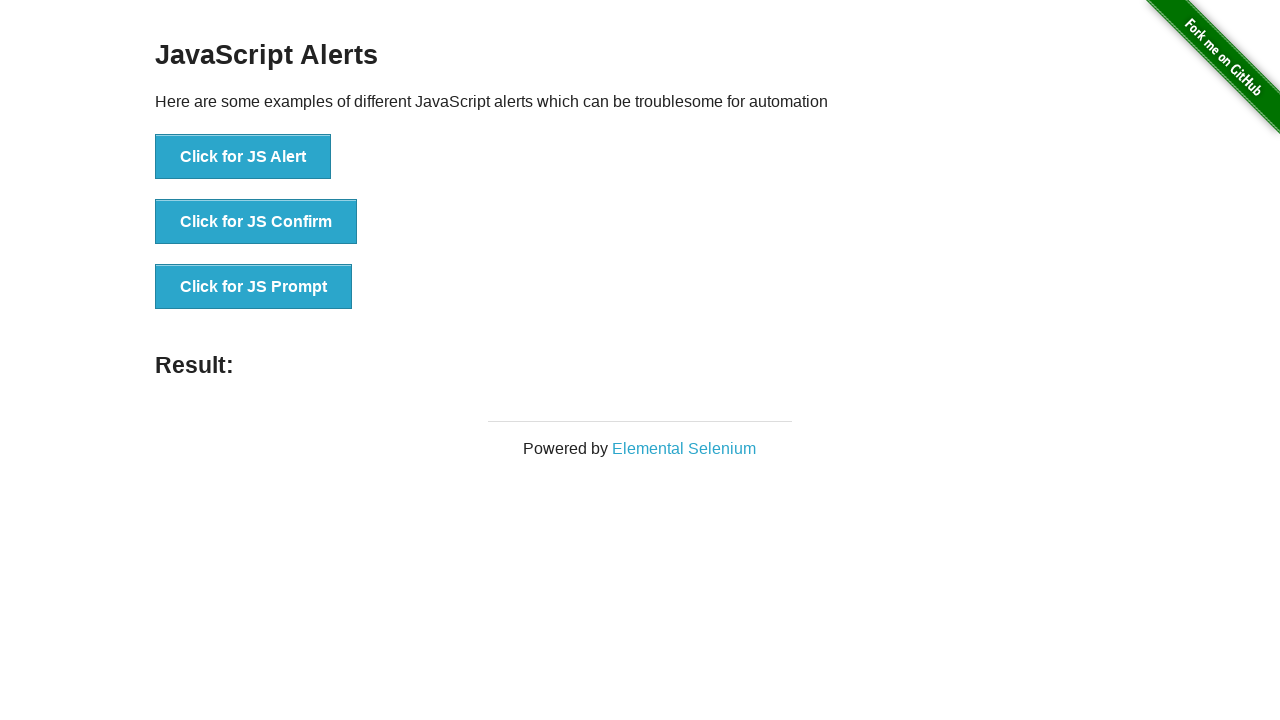

Clicked button to trigger JavaScript alert at (243, 157) on button[onclick="jsAlert()"]
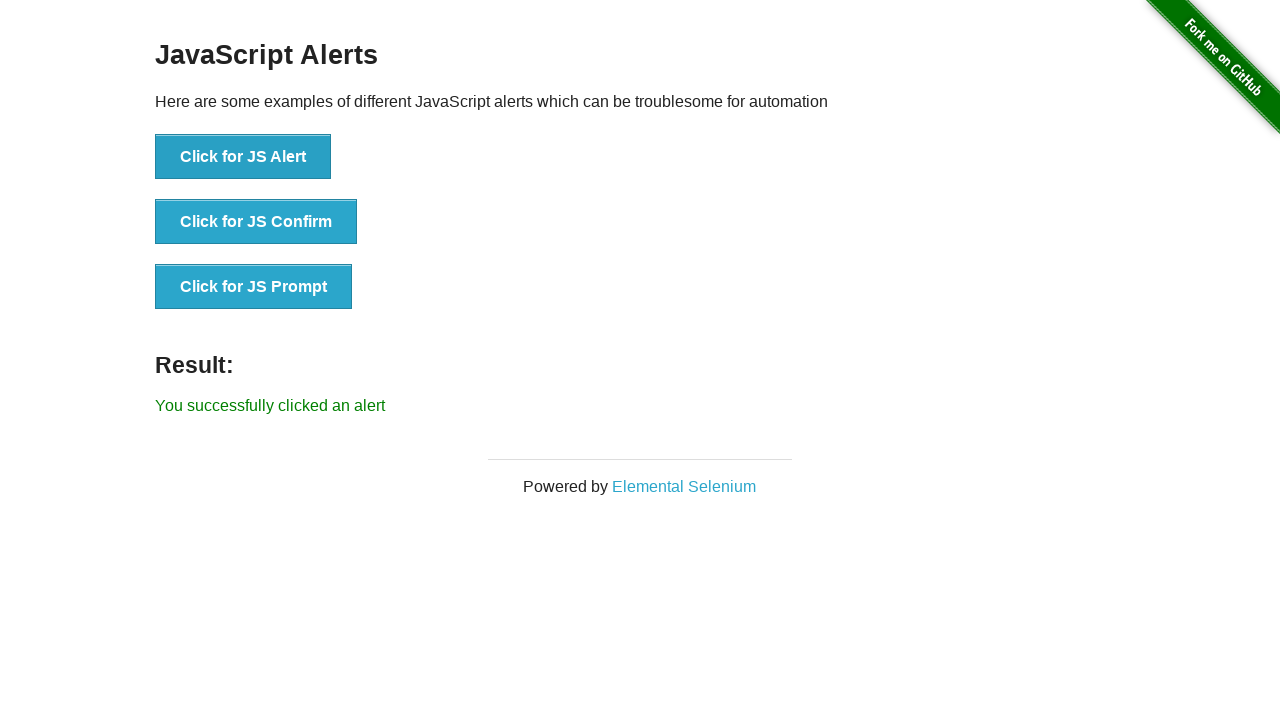

Set up dialog handler to accept alerts
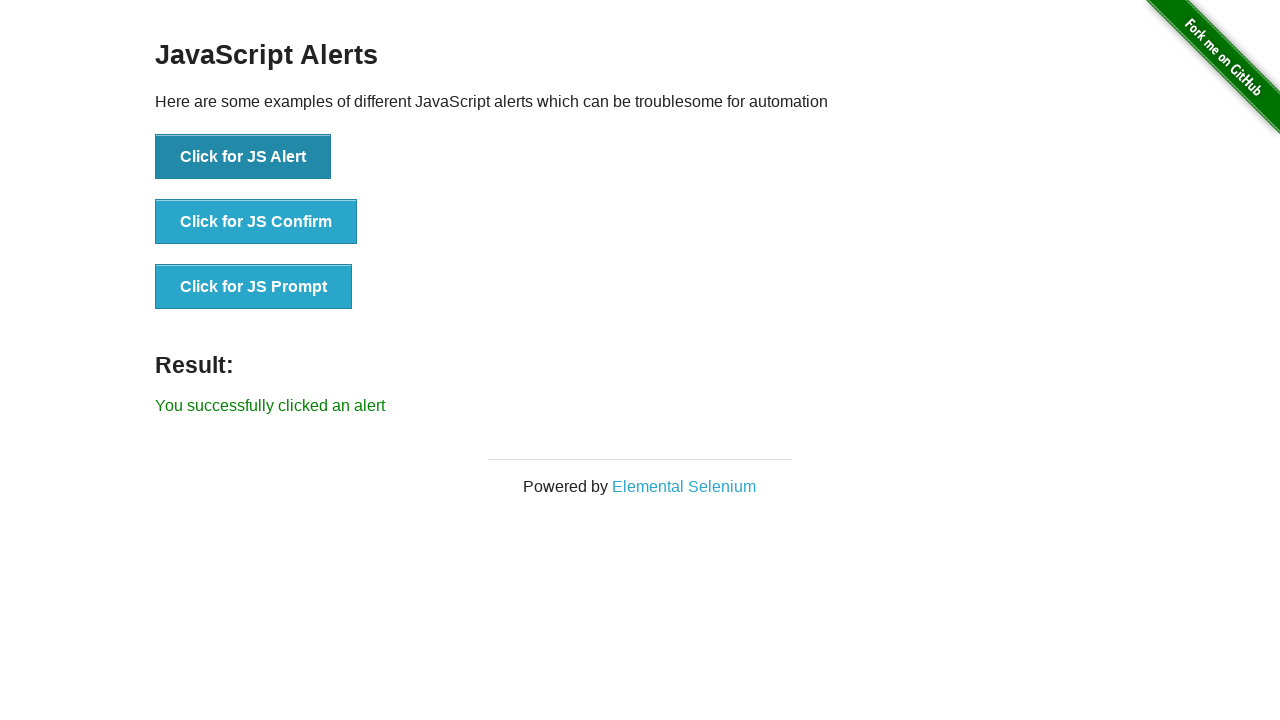

Verified result message appeared after accepting alert
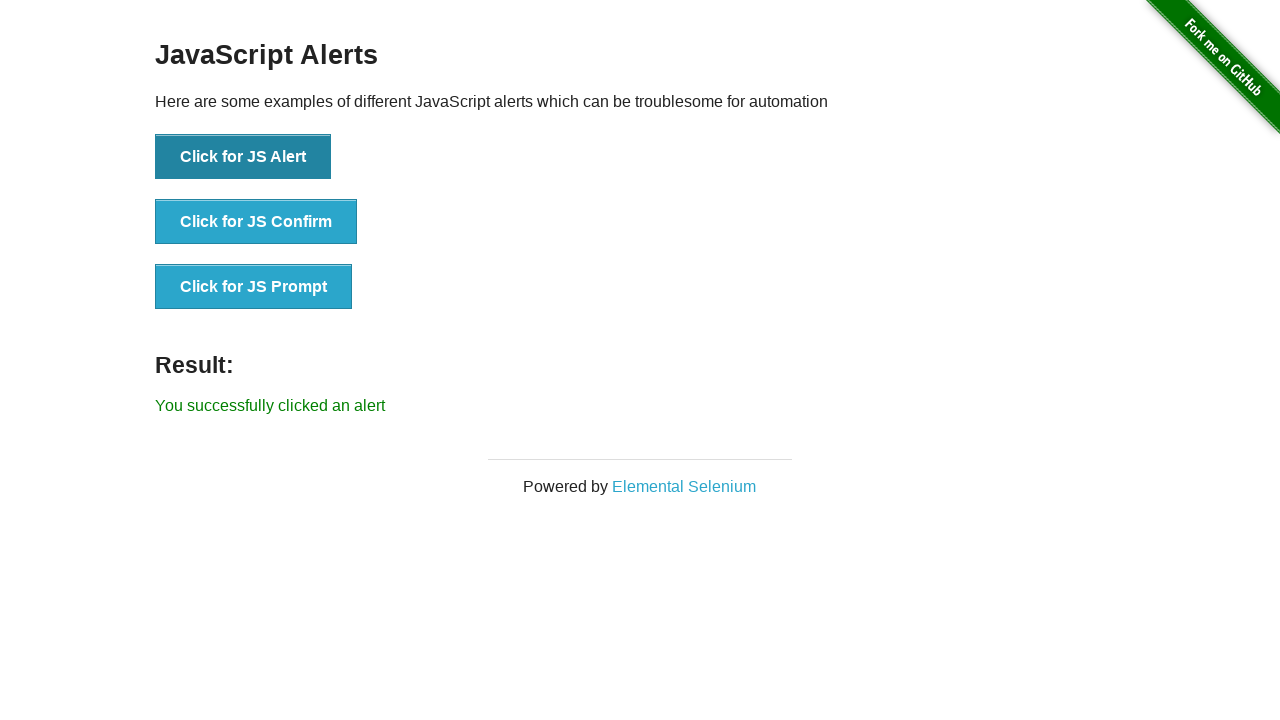

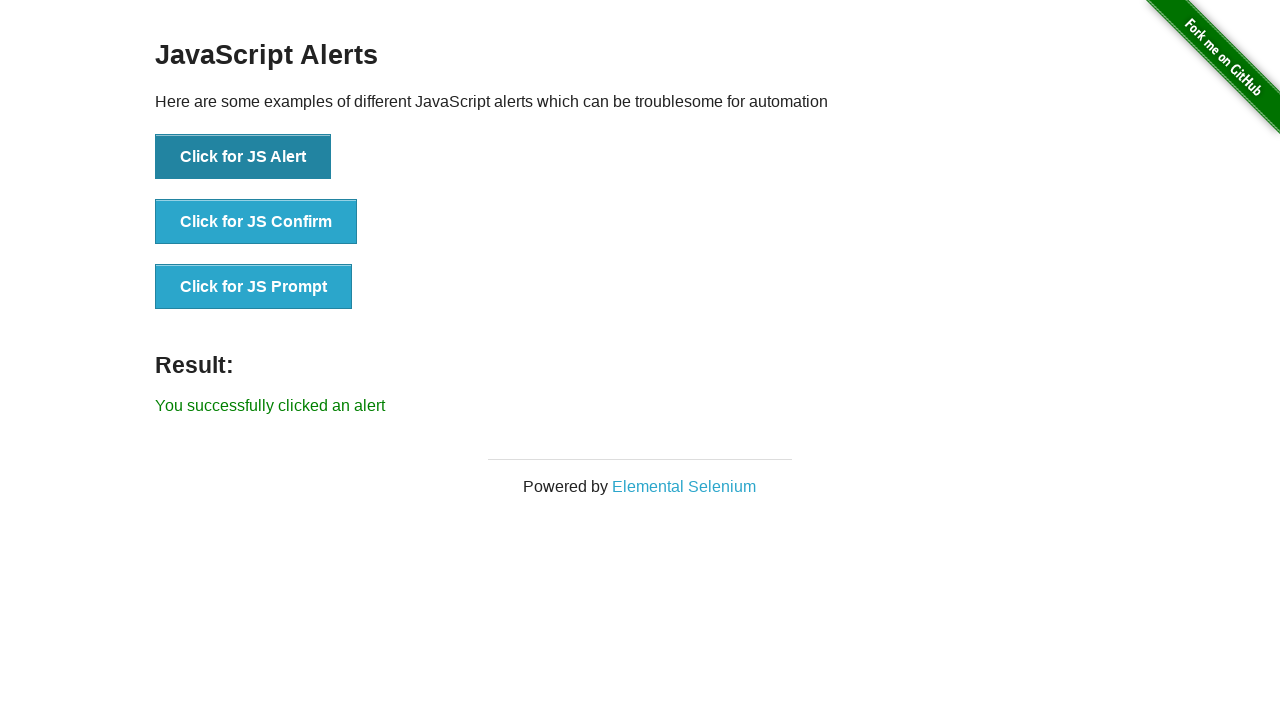